Tests form interaction on a practice page by clicking a checkbox, selecting the corresponding option in a dropdown, entering the text in an input field, and verifying an alert message displays the correct text.

Starting URL: http://qaclickacademy.com/practice.php

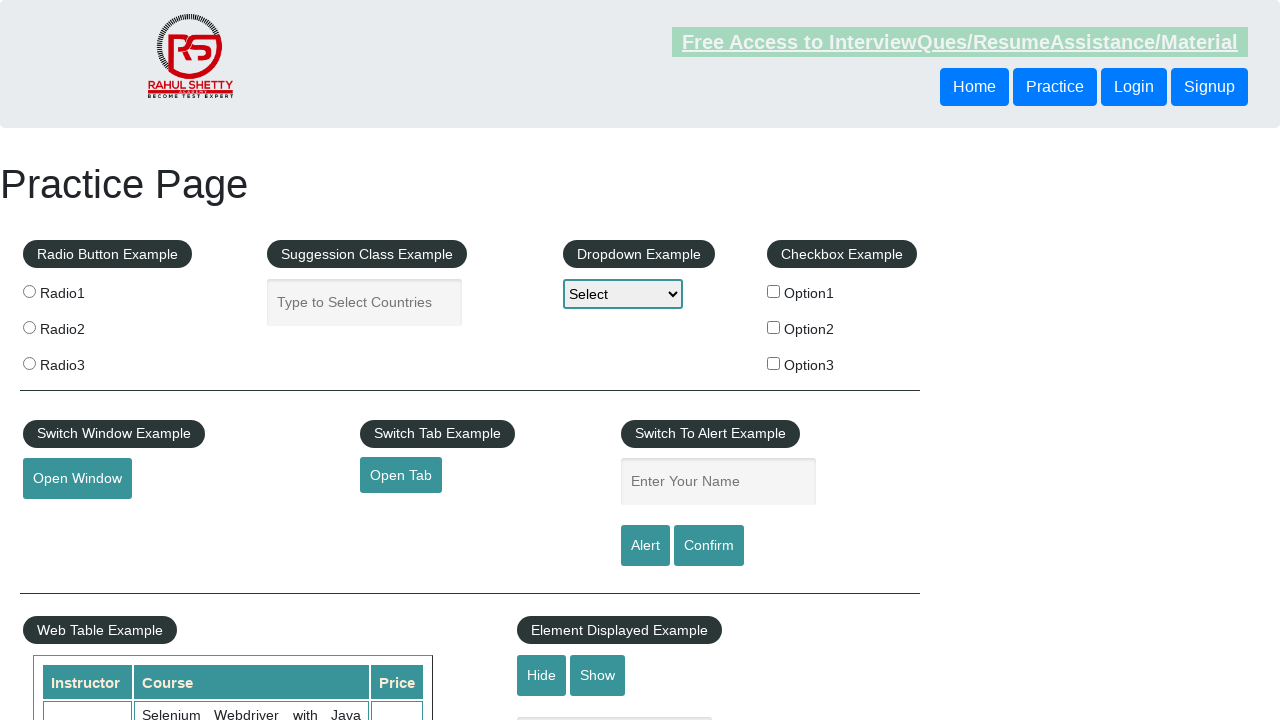

Clicked the second checkbox (Option2) at (774, 327) on xpath=//*[@id='checkbox-example']/fieldset/label[2]/input
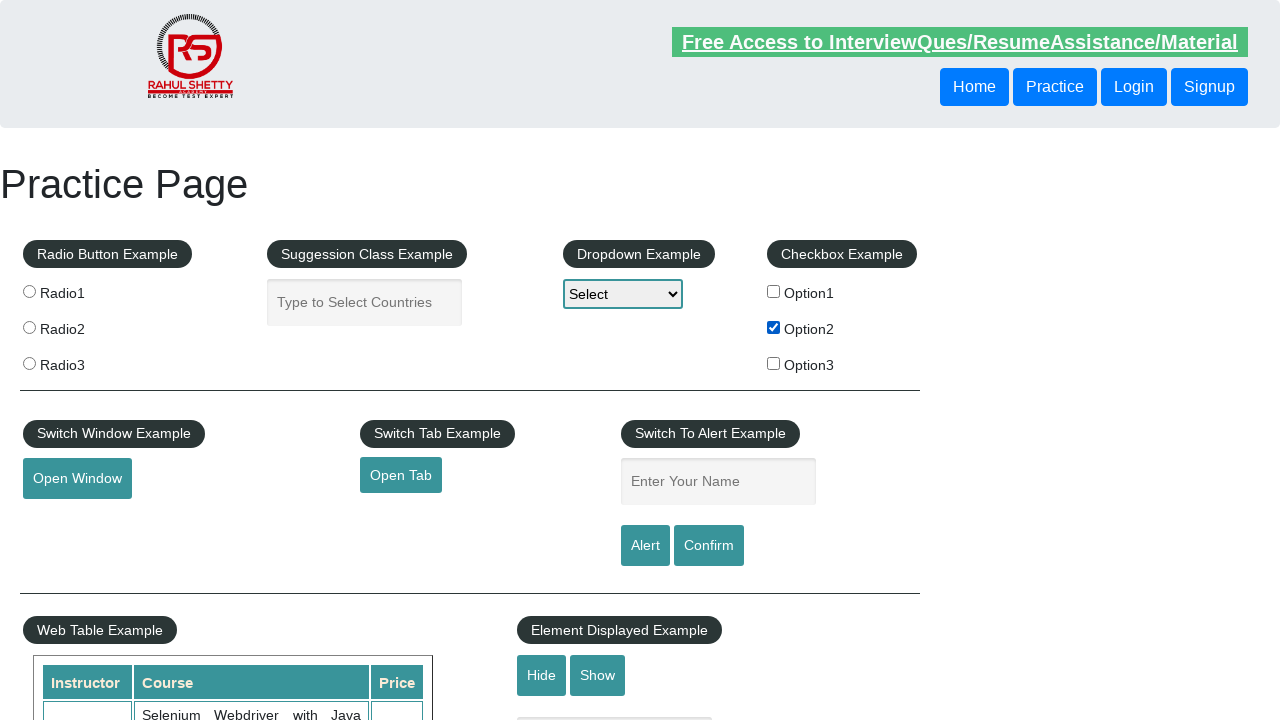

Extracted checkbox label text: 'Option2'
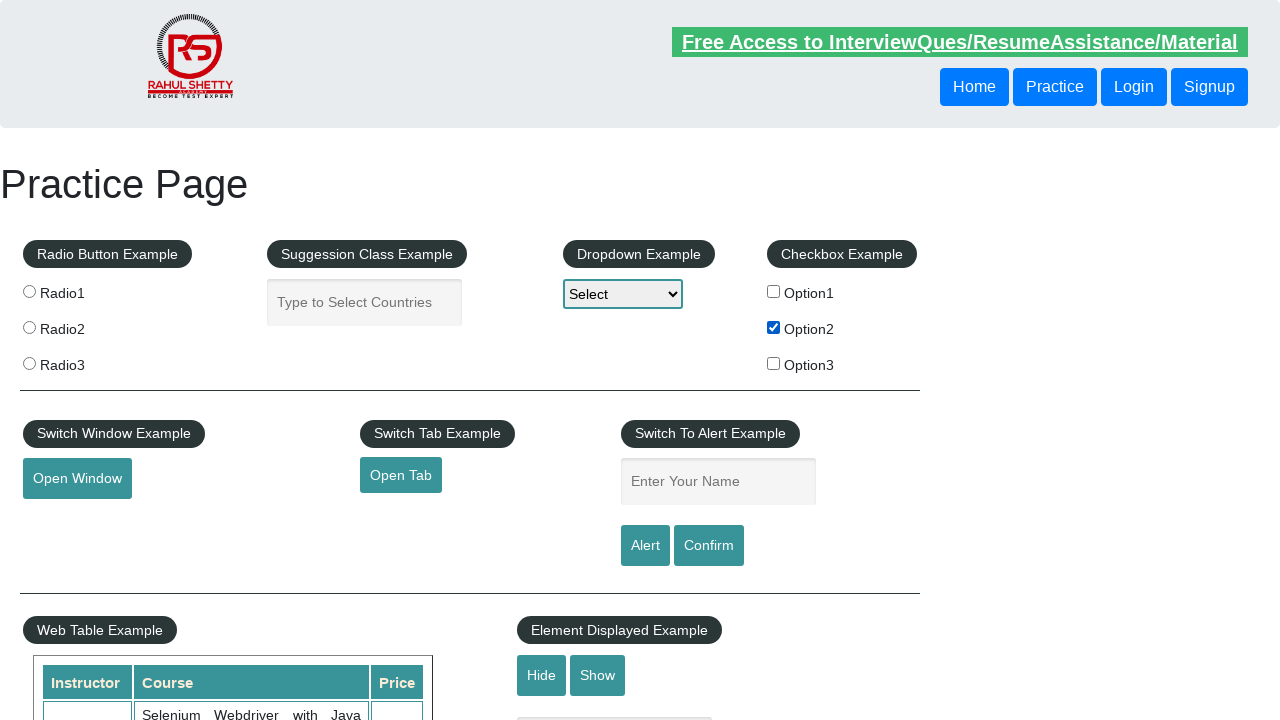

Selected 'Option2' from dropdown on #dropdown-class-example
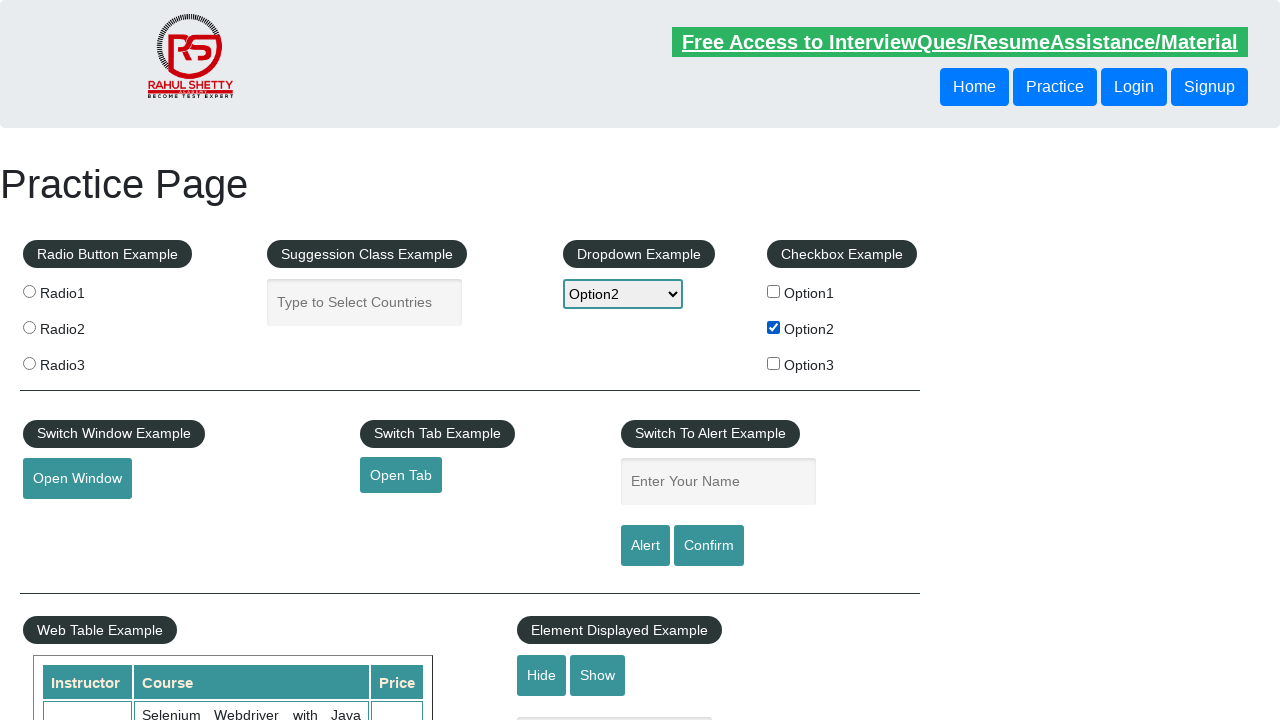

Entered 'Option2' in name input field on input[name='enter-name']
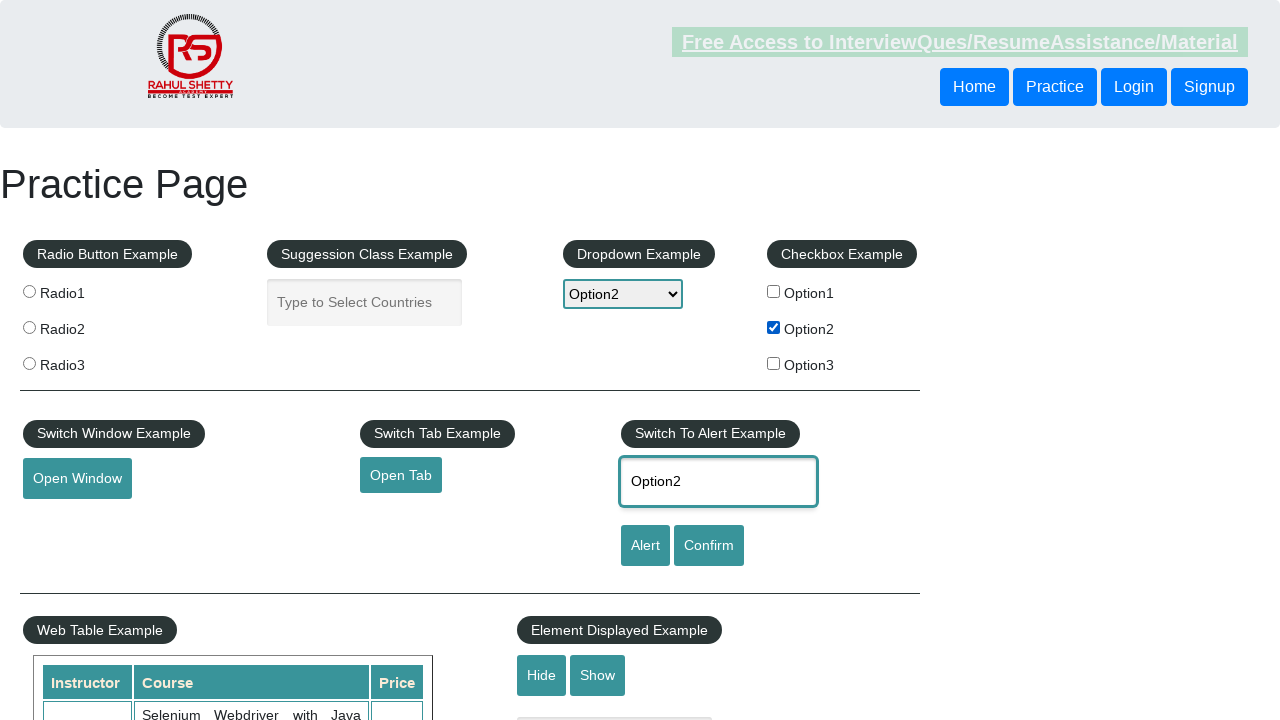

Clicked the alert button at (645, 546) on #alertbtn
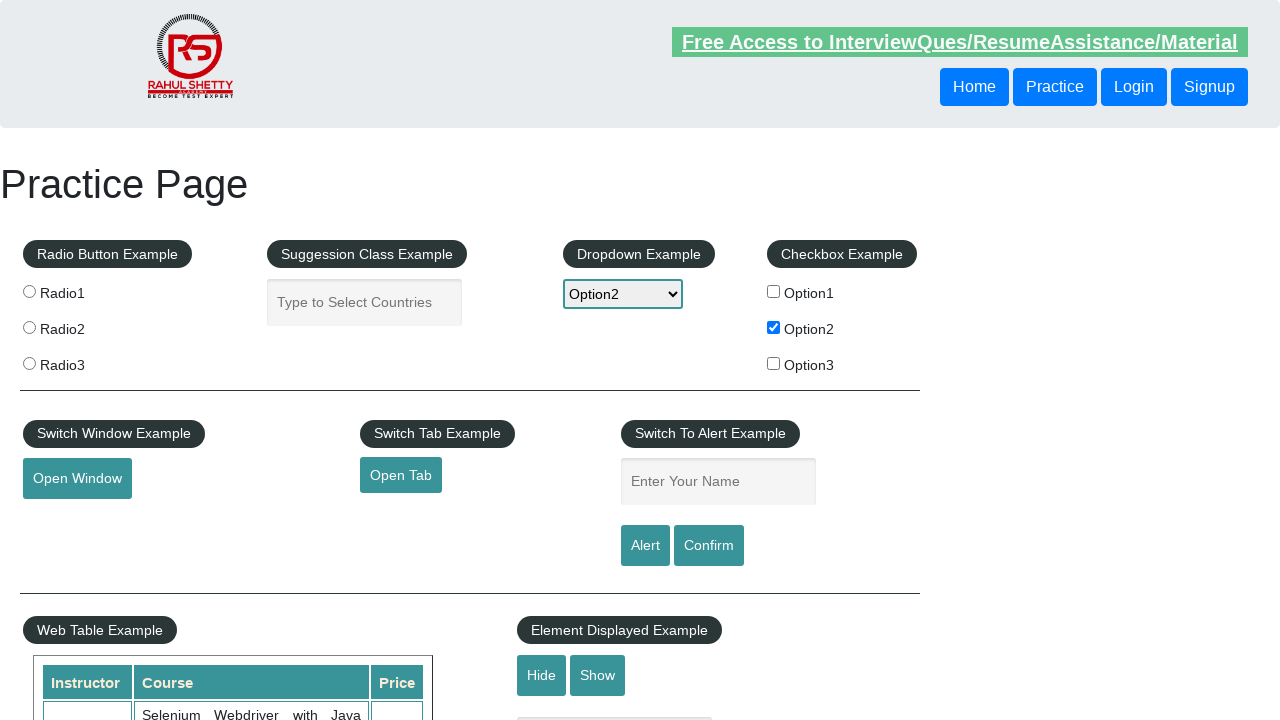

Set up dialog handler to accept alert
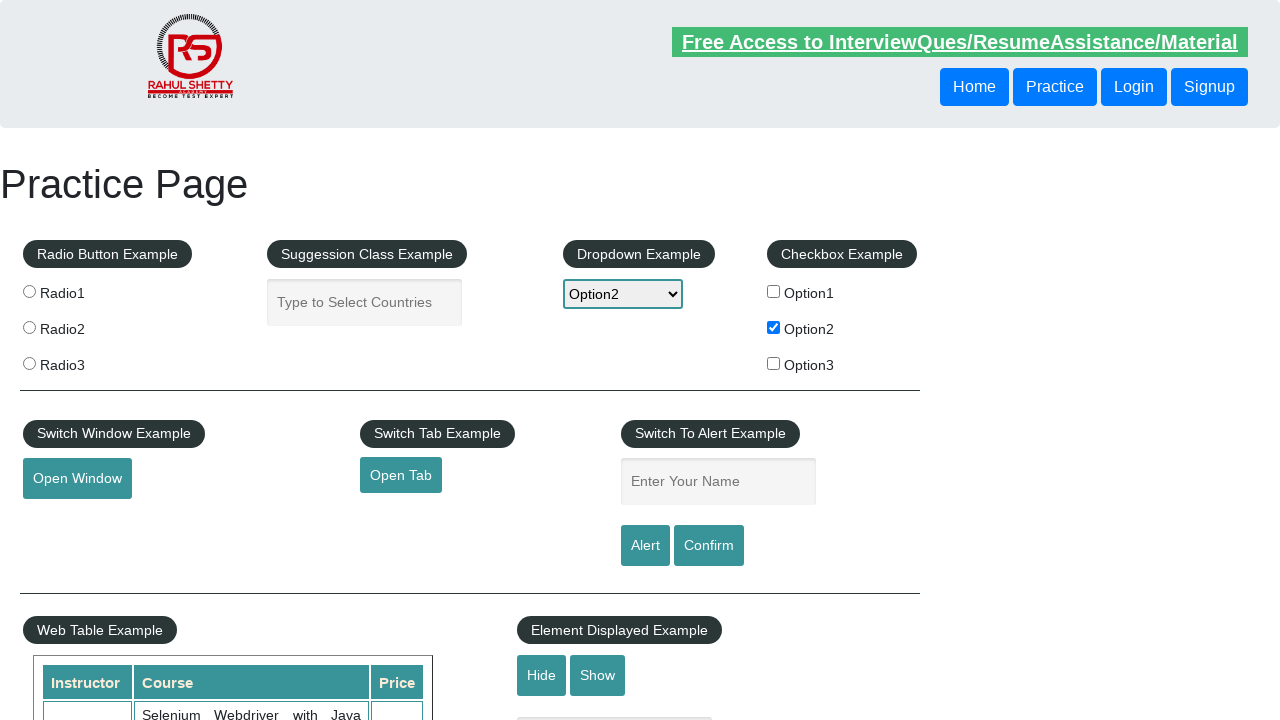

Waited 500ms for alert to appear and be handled
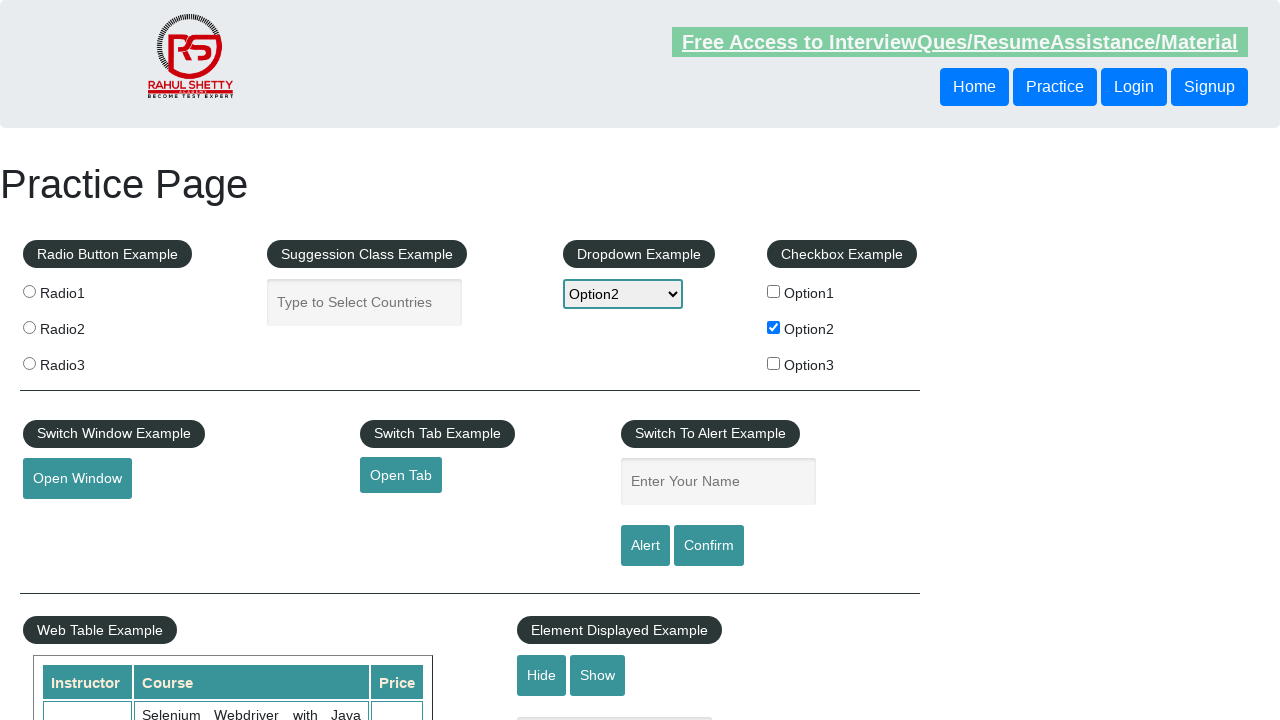

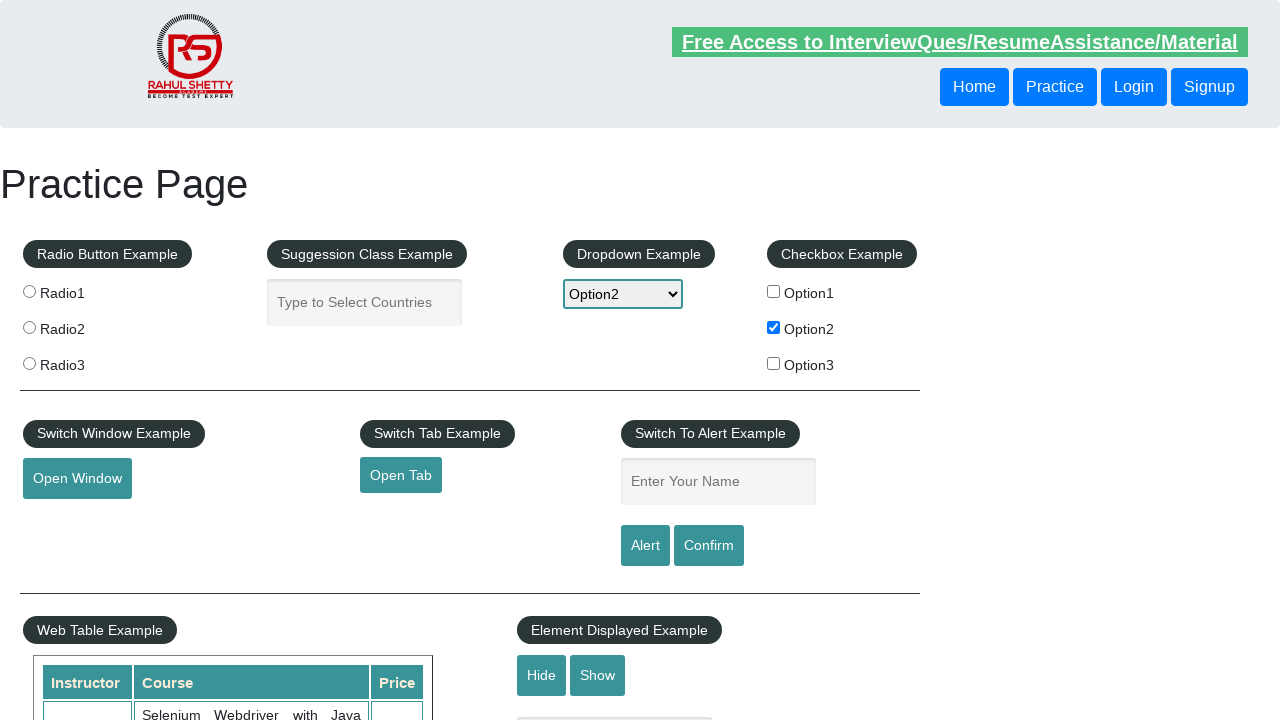